Navigates to Hacker News and verifies that posts are loaded on the page, then clicks the "More" link to navigate to the next page of posts.

Starting URL: https://news.ycombinator.com/

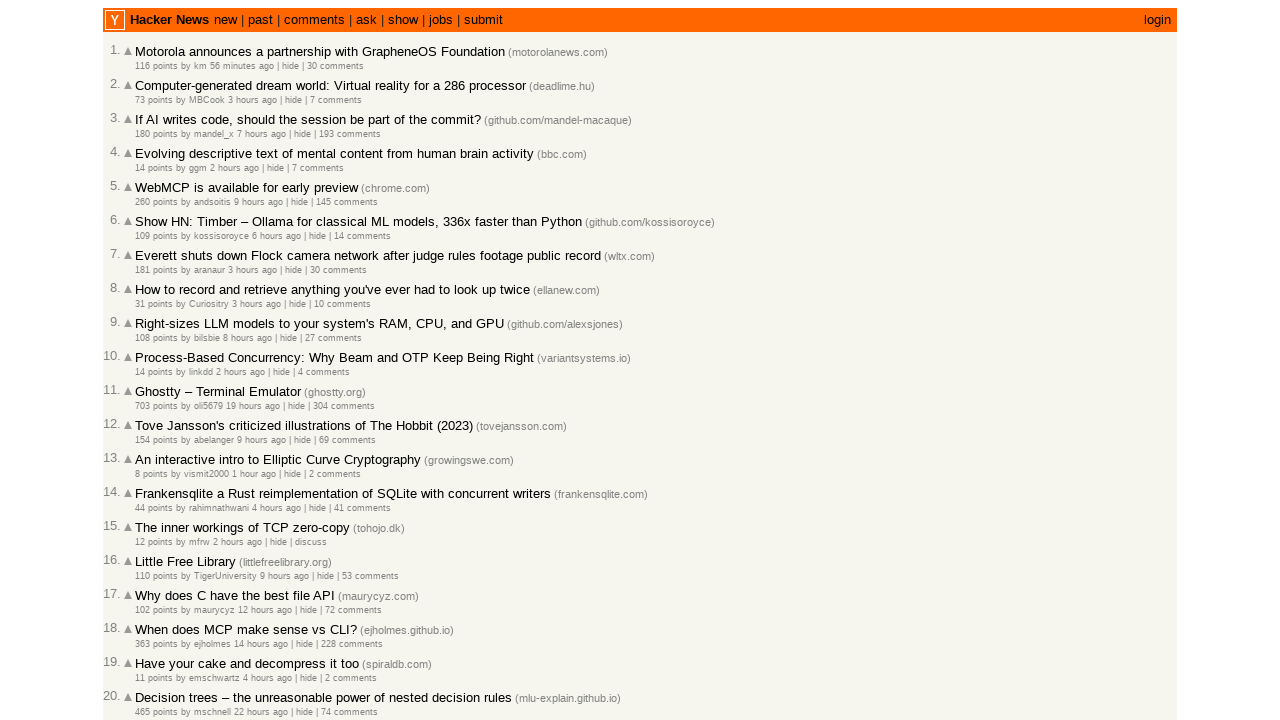

Posts loaded on Hacker News homepage
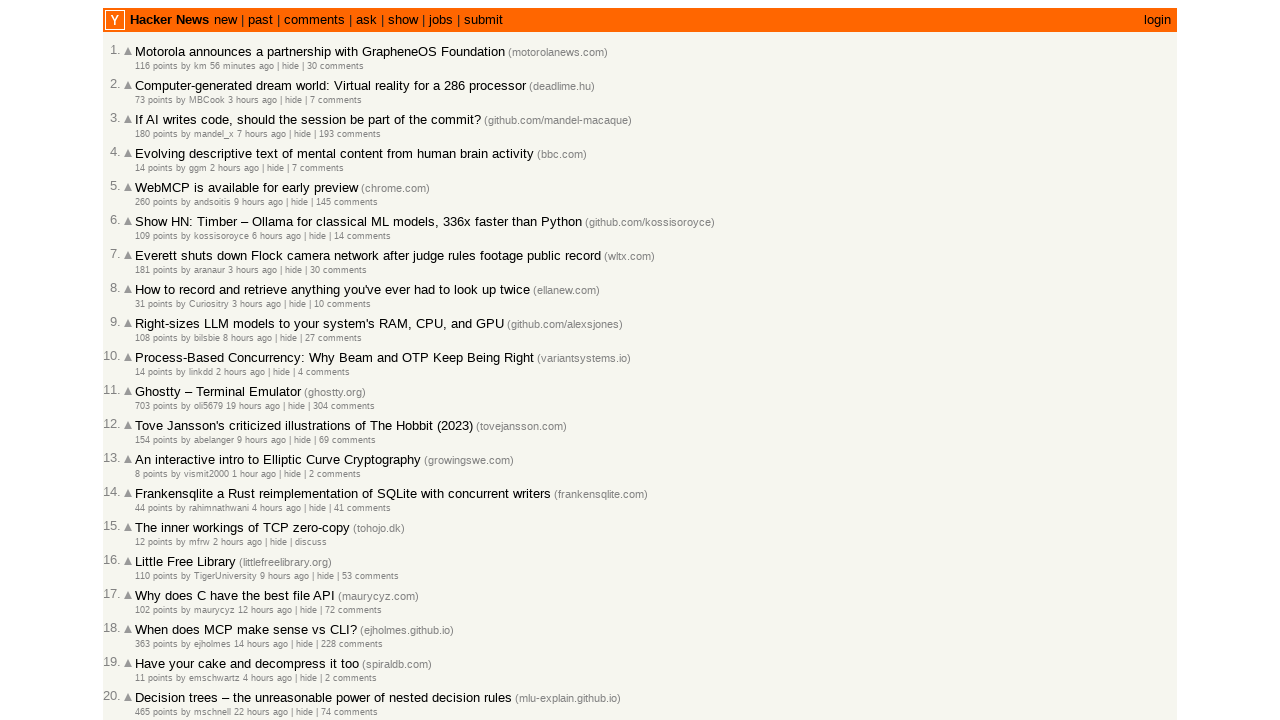

Clicked the 'More' link to navigate to next page at (149, 616) on .morelink
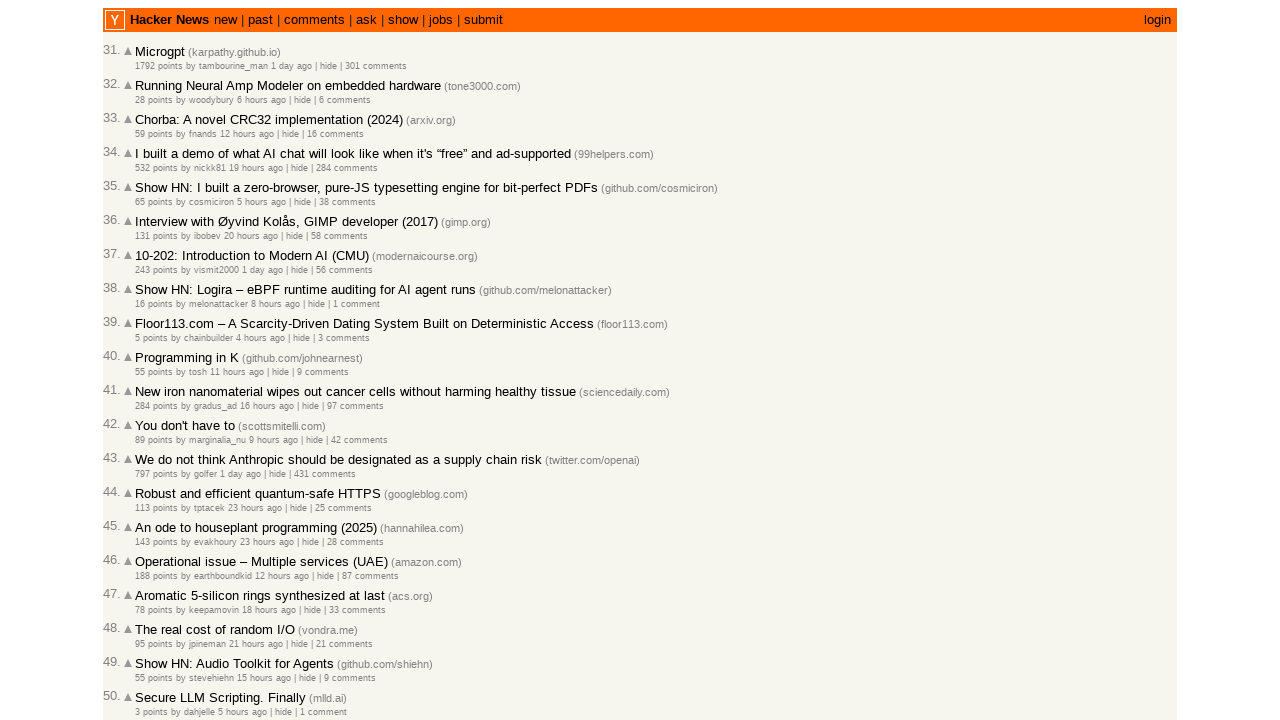

Next page of posts loaded successfully
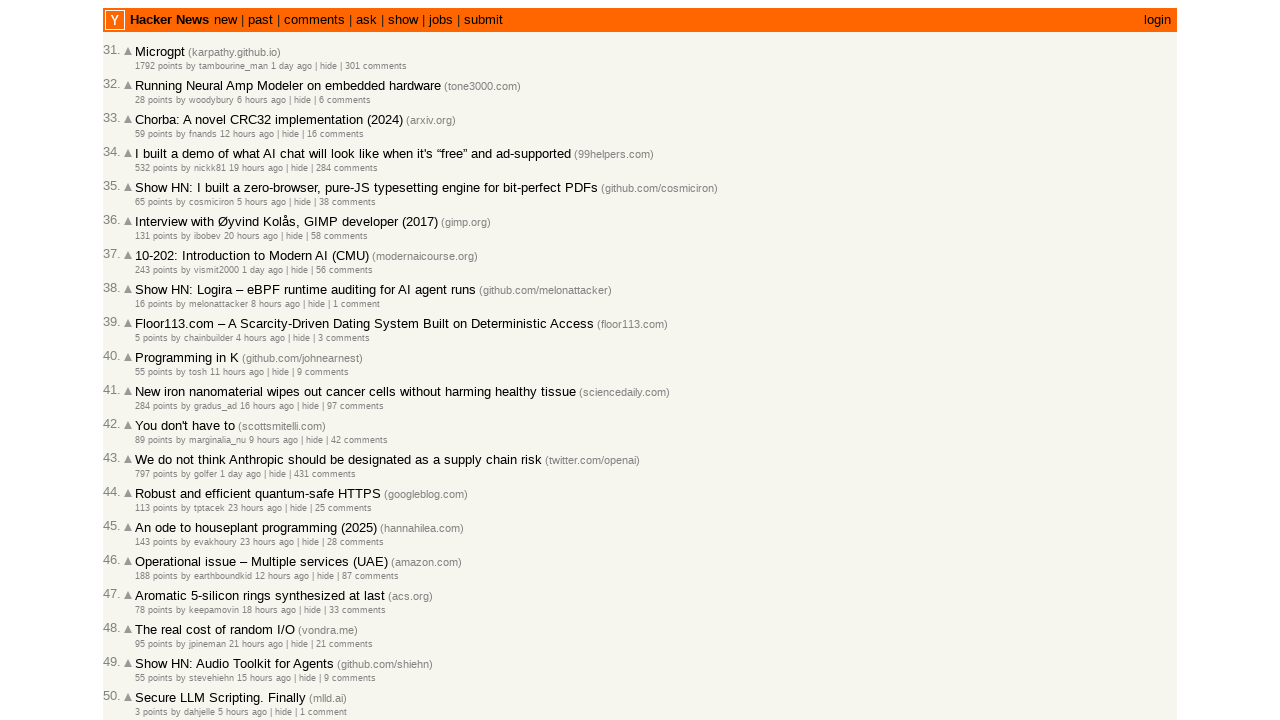

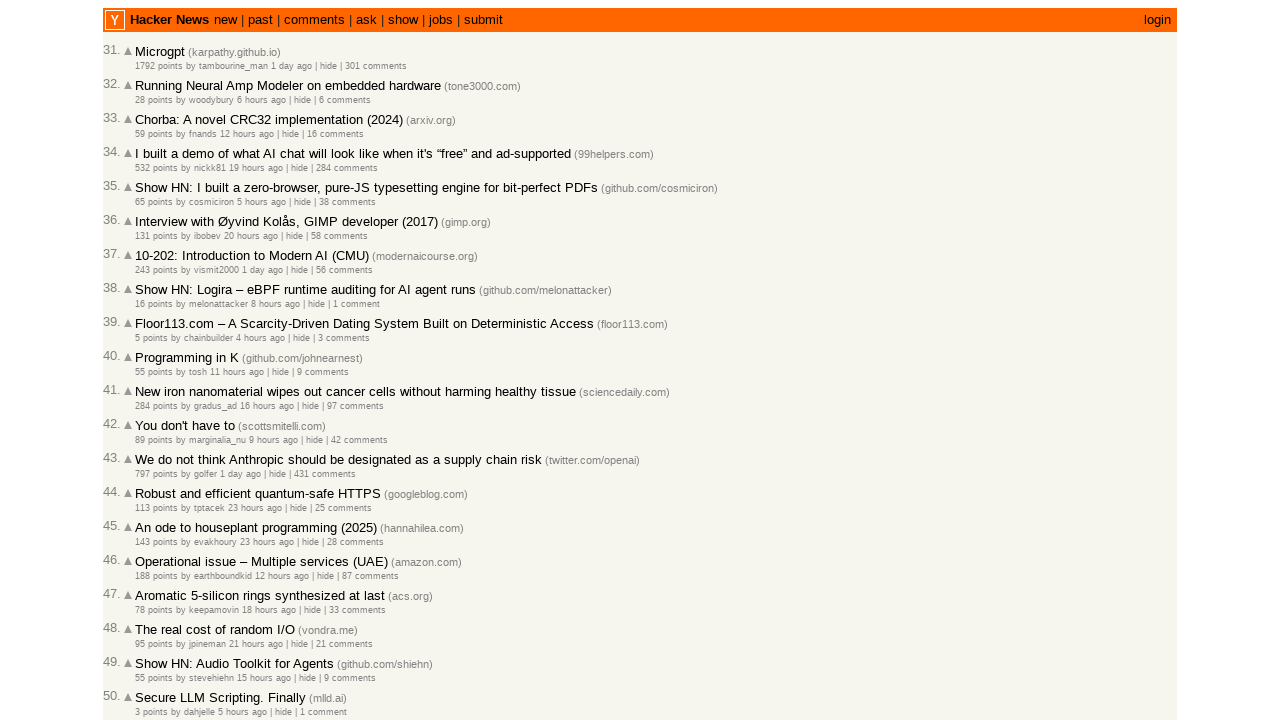